Navigates to Sanook website and retrieves navigation menu text items

Starting URL: https://www.sanook.com/

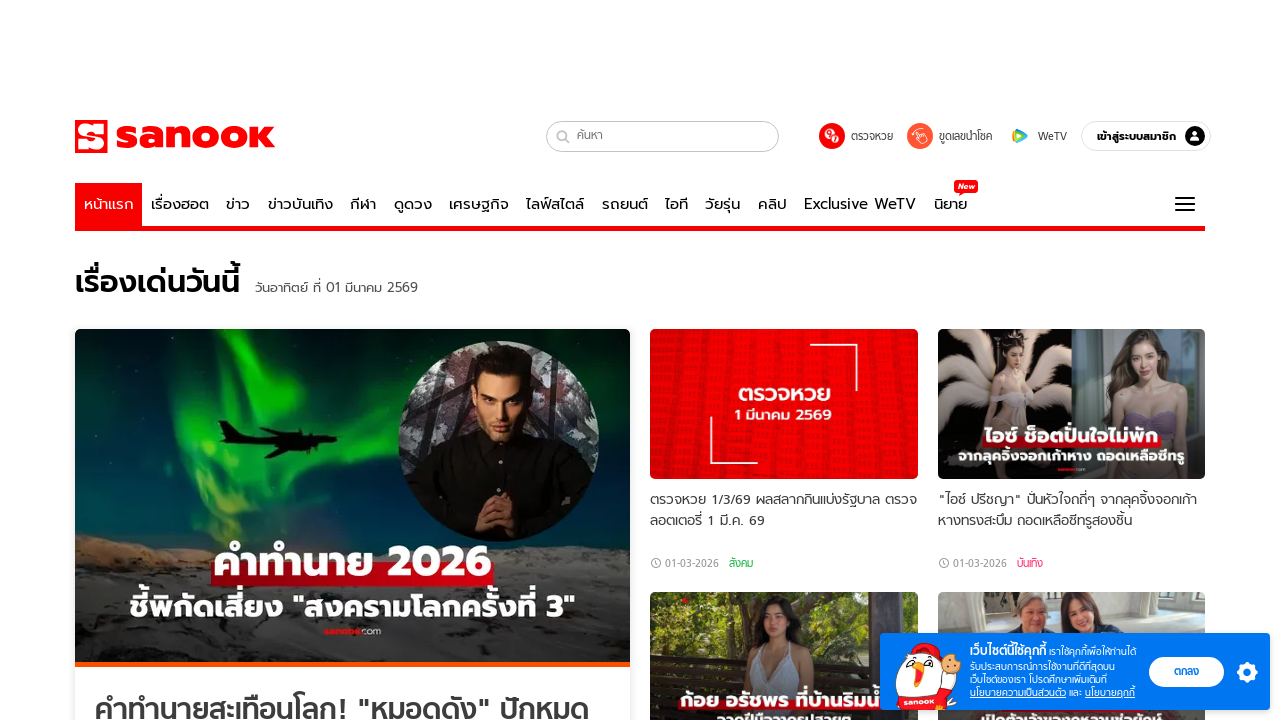

Waited for navigation menu items to load
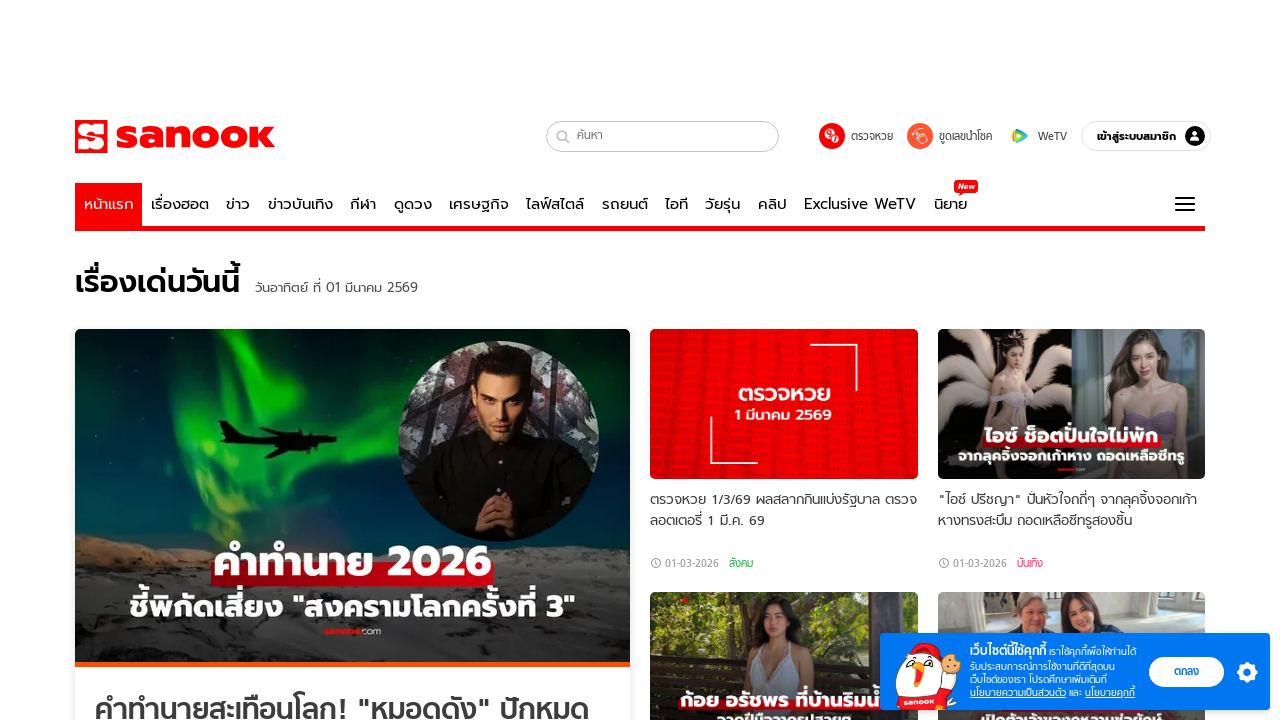

Retrieved all text contents from navigation menu items
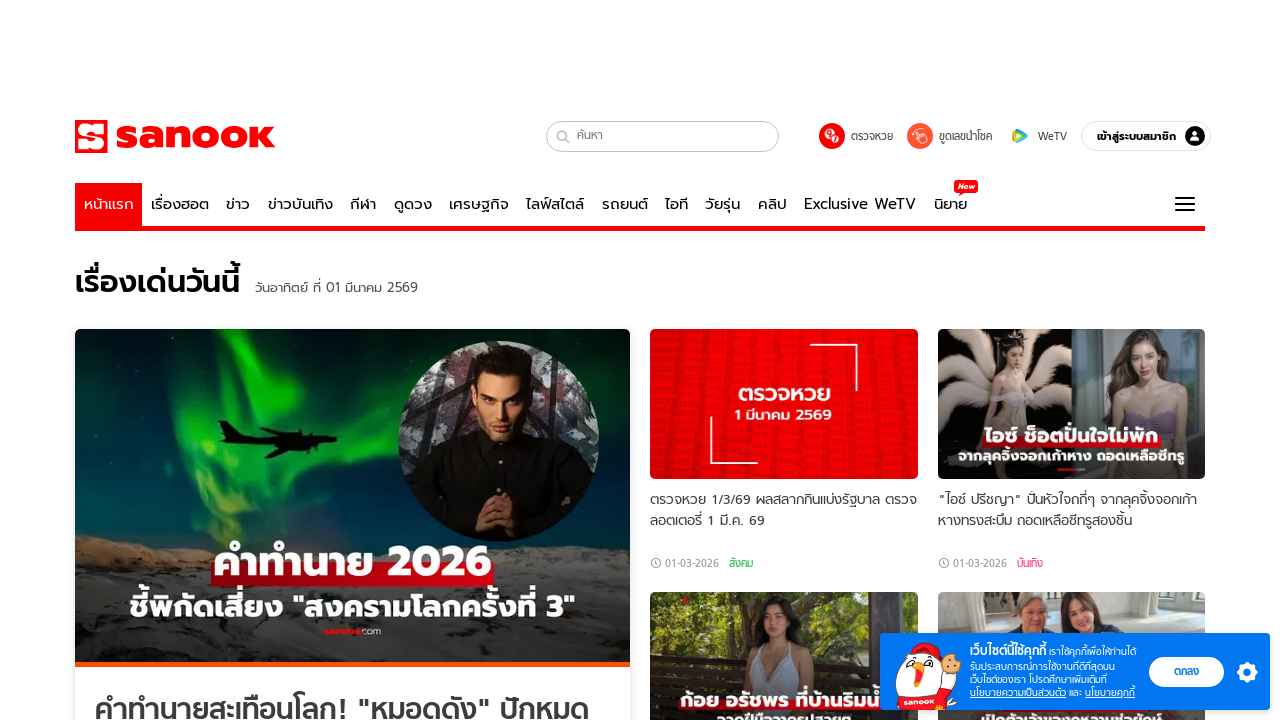

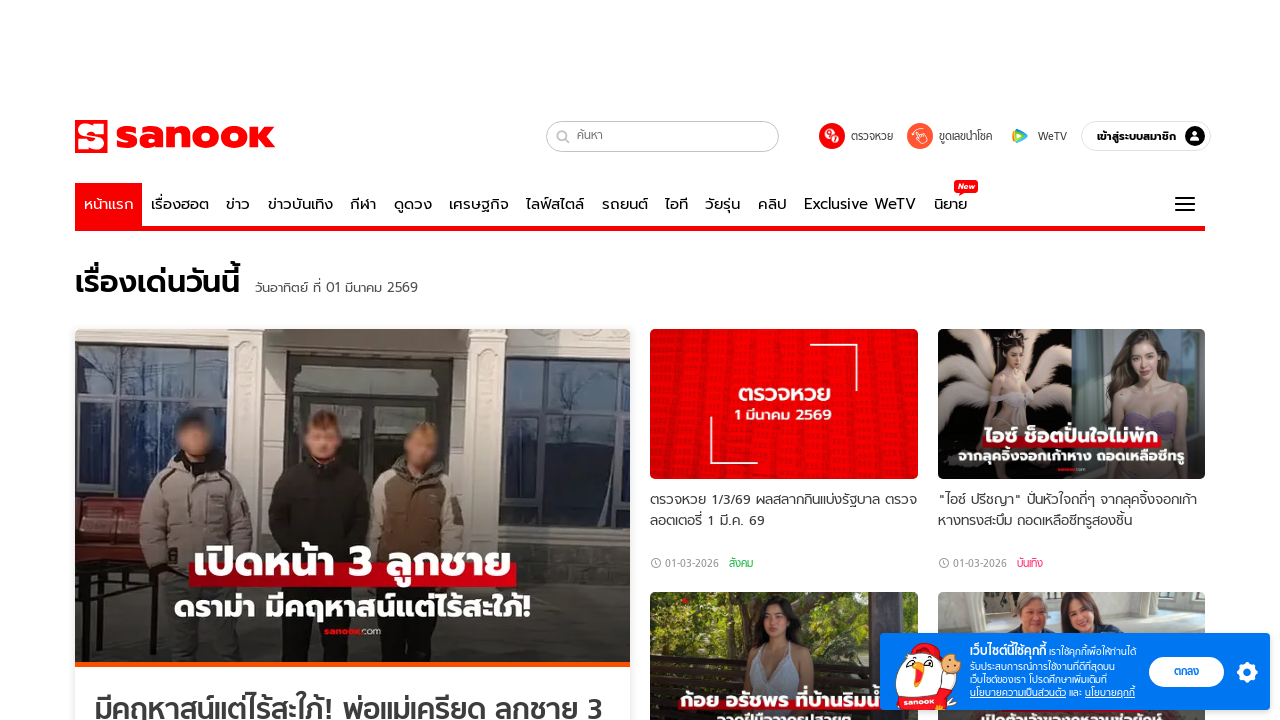